Tests that clicking "Clear completed" removes completed items from the list.

Starting URL: https://demo.playwright.dev/todomvc

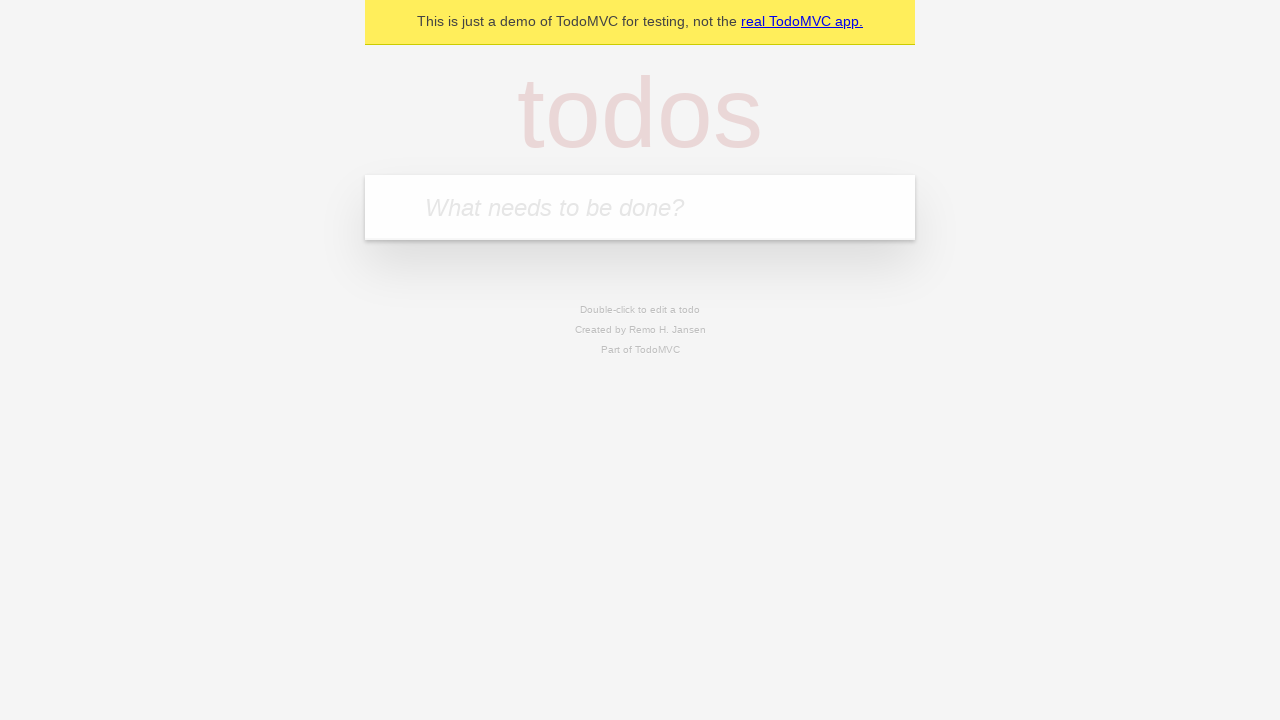

Filled todo input with 'buy some cheese' on internal:attr=[placeholder="What needs to be done?"i]
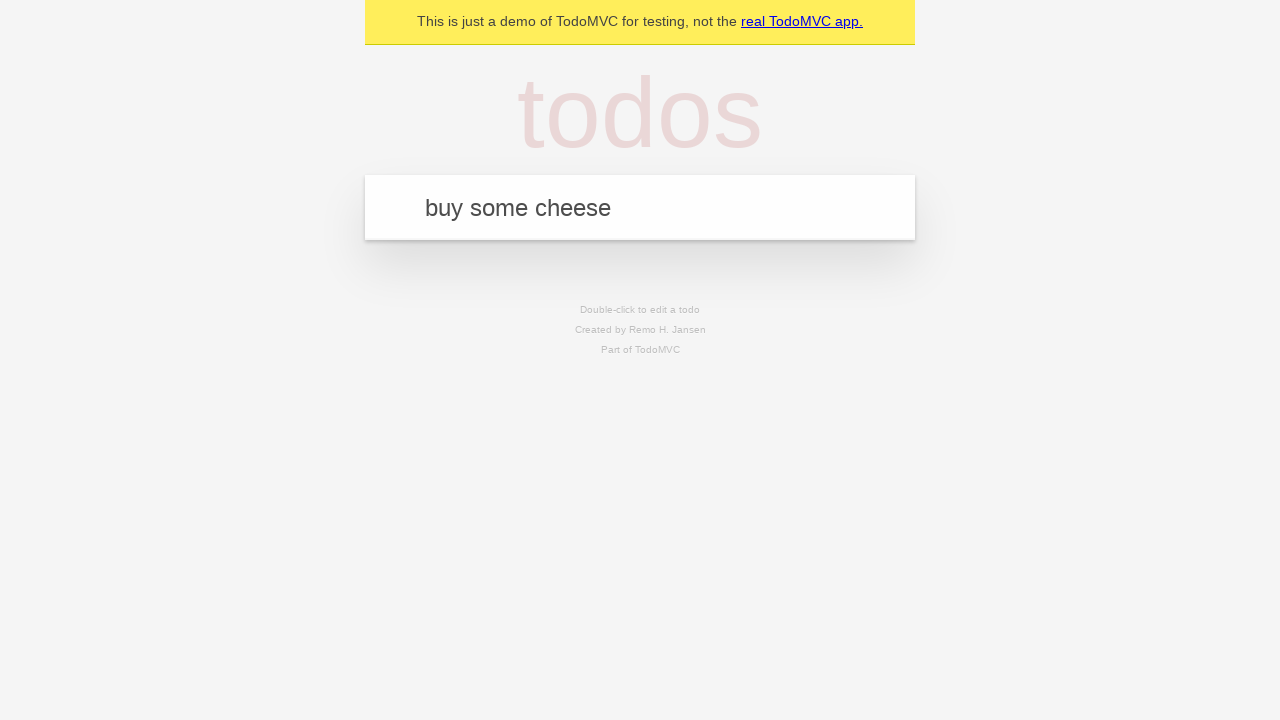

Pressed Enter to add 'buy some cheese' to the list on internal:attr=[placeholder="What needs to be done?"i]
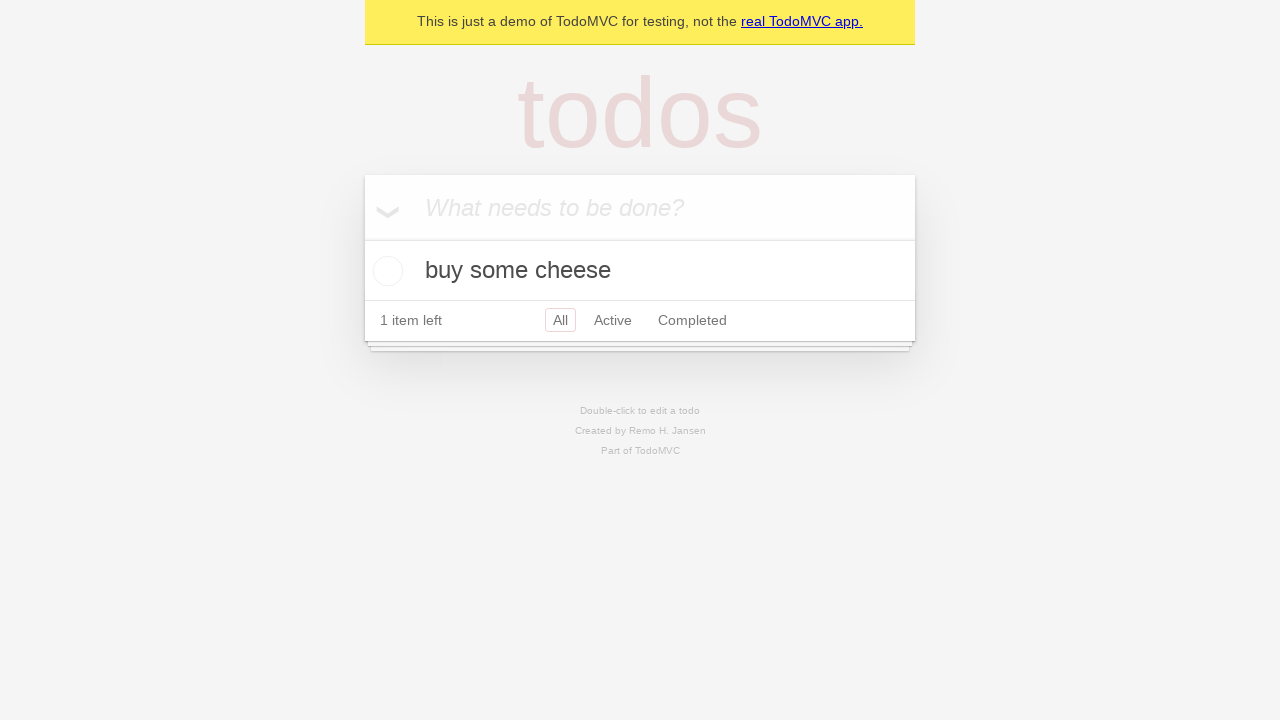

Filled todo input with 'feed the cat' on internal:attr=[placeholder="What needs to be done?"i]
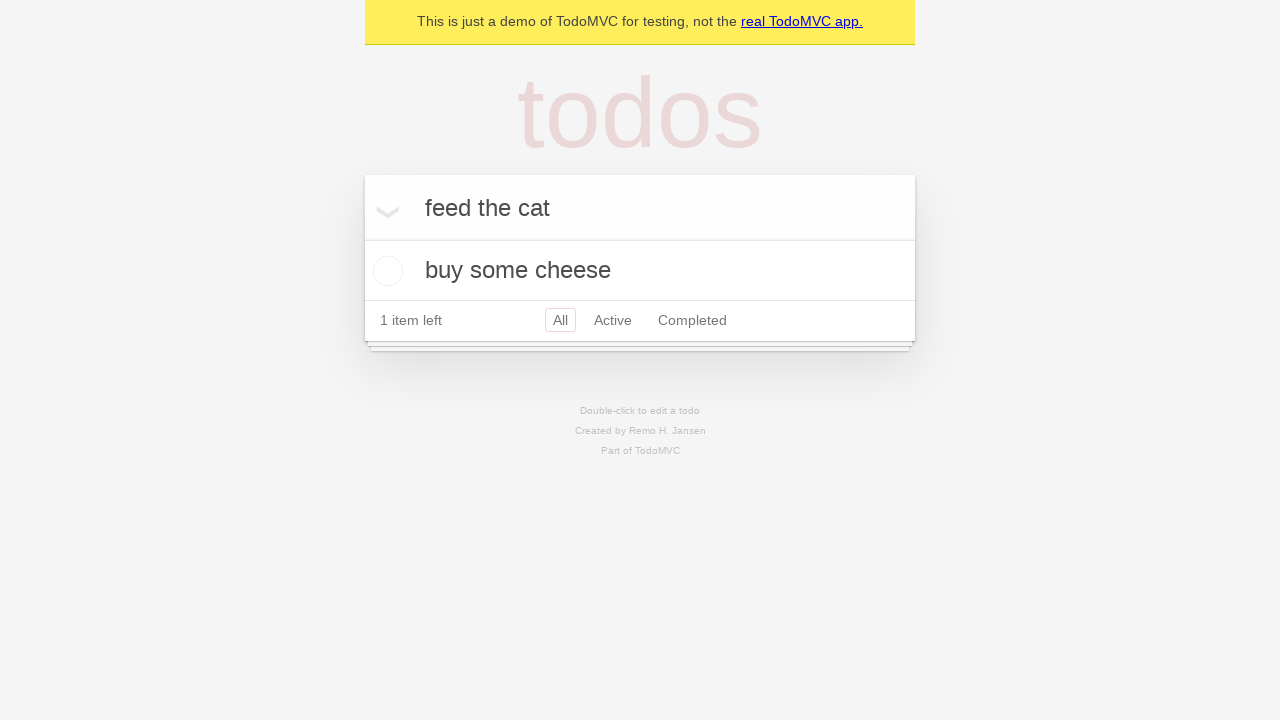

Pressed Enter to add 'feed the cat' to the list on internal:attr=[placeholder="What needs to be done?"i]
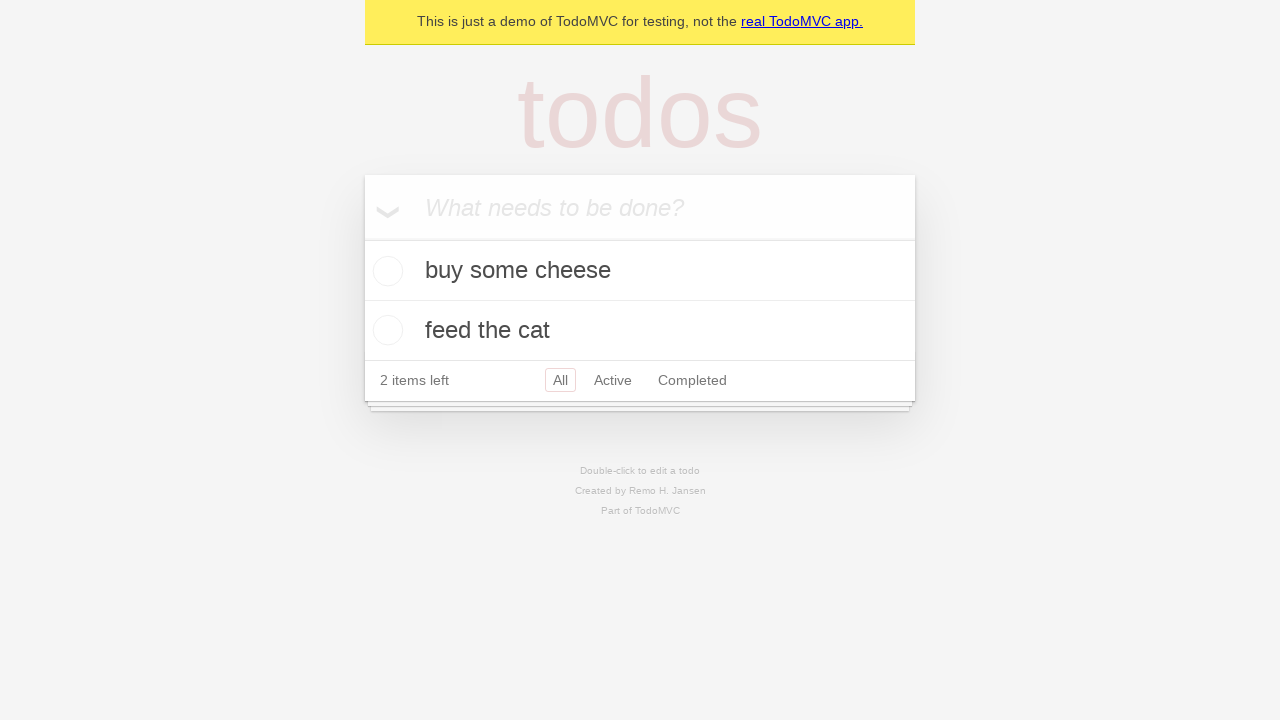

Filled todo input with 'book a doctors appointment' on internal:attr=[placeholder="What needs to be done?"i]
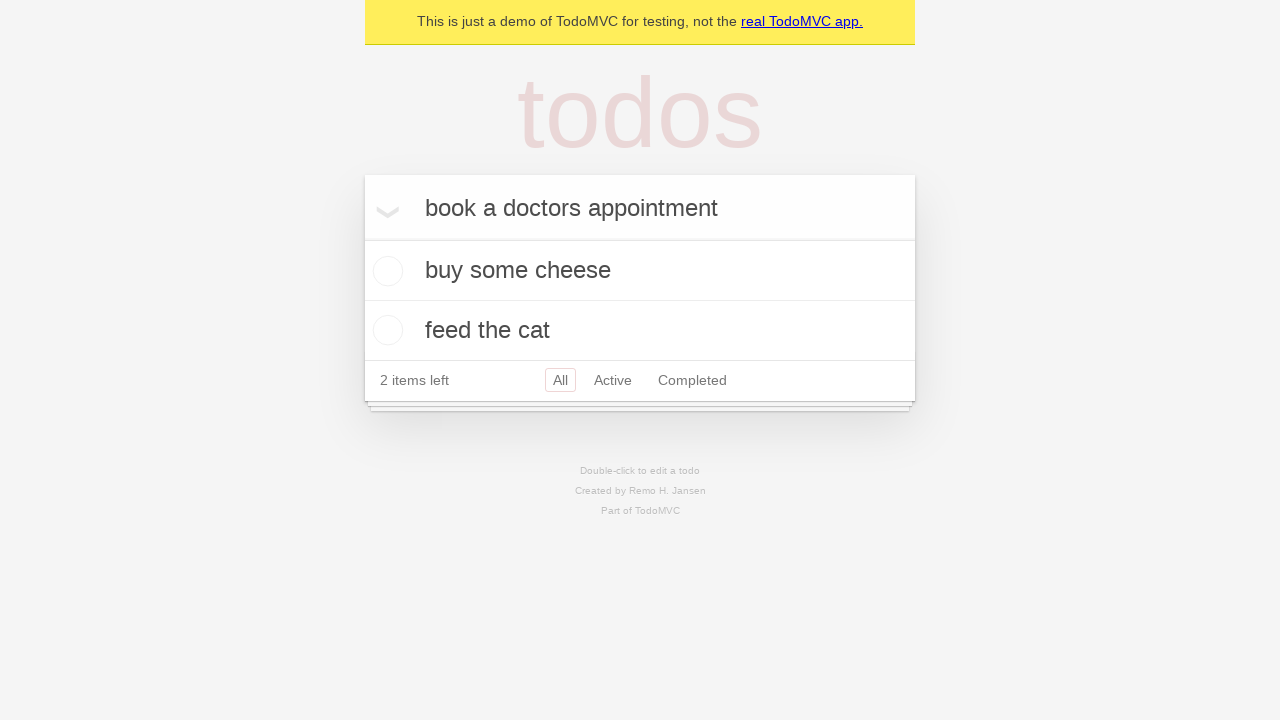

Pressed Enter to add 'book a doctors appointment' to the list on internal:attr=[placeholder="What needs to be done?"i]
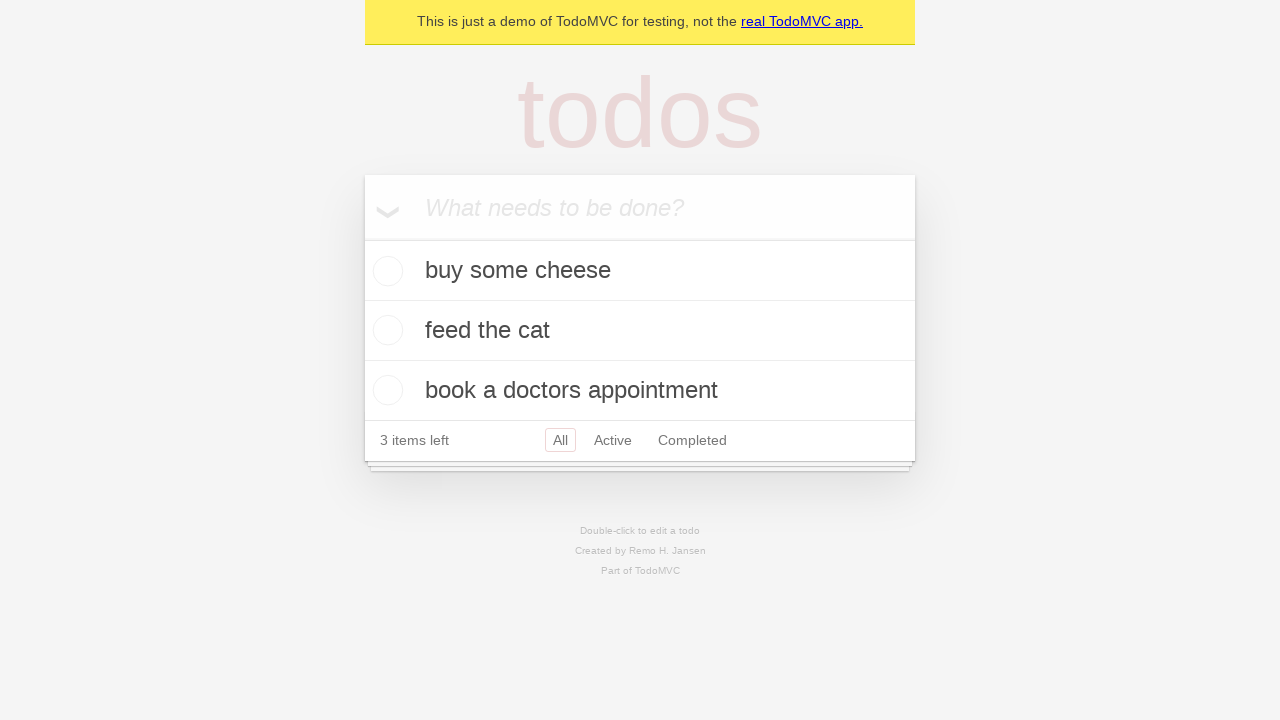

Checked the second todo item as completed at (385, 330) on internal:testid=[data-testid="todo-item"s] >> nth=1 >> internal:role=checkbox
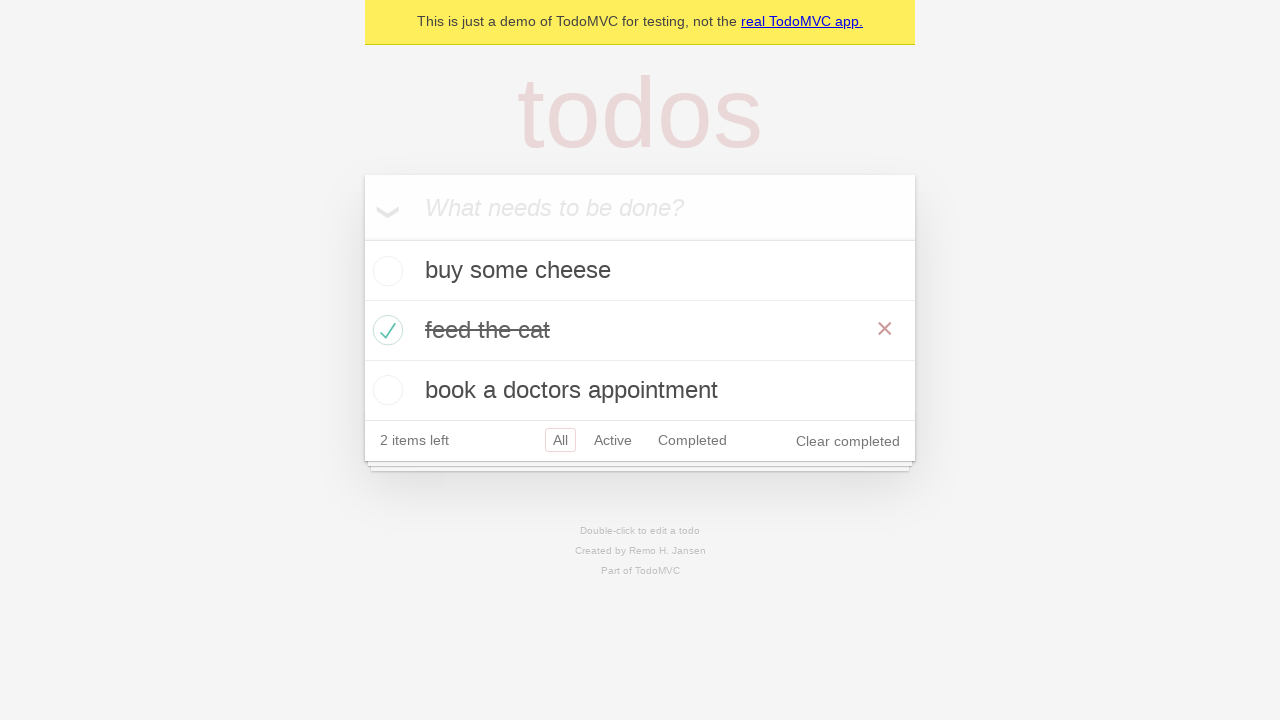

Clicked 'Clear completed' button to remove completed items at (848, 441) on internal:role=button[name="Clear completed"i]
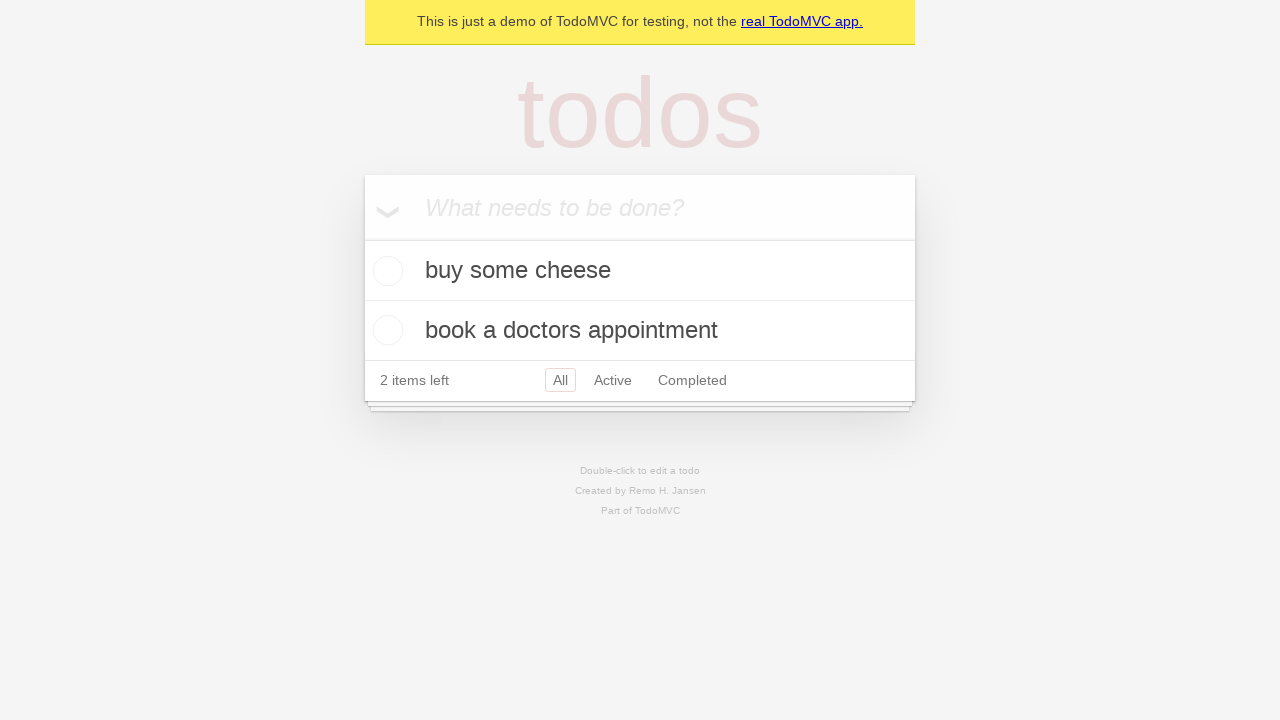

Verified remaining todo items are displayed after clearing completed items
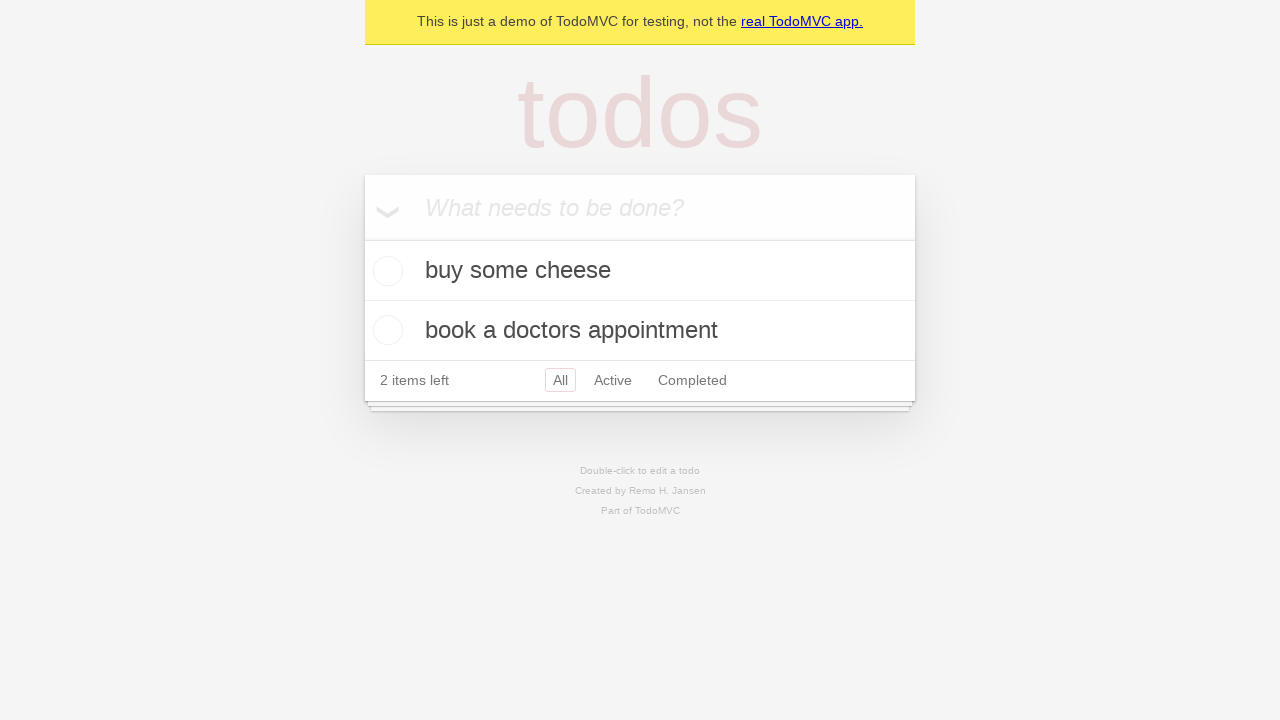

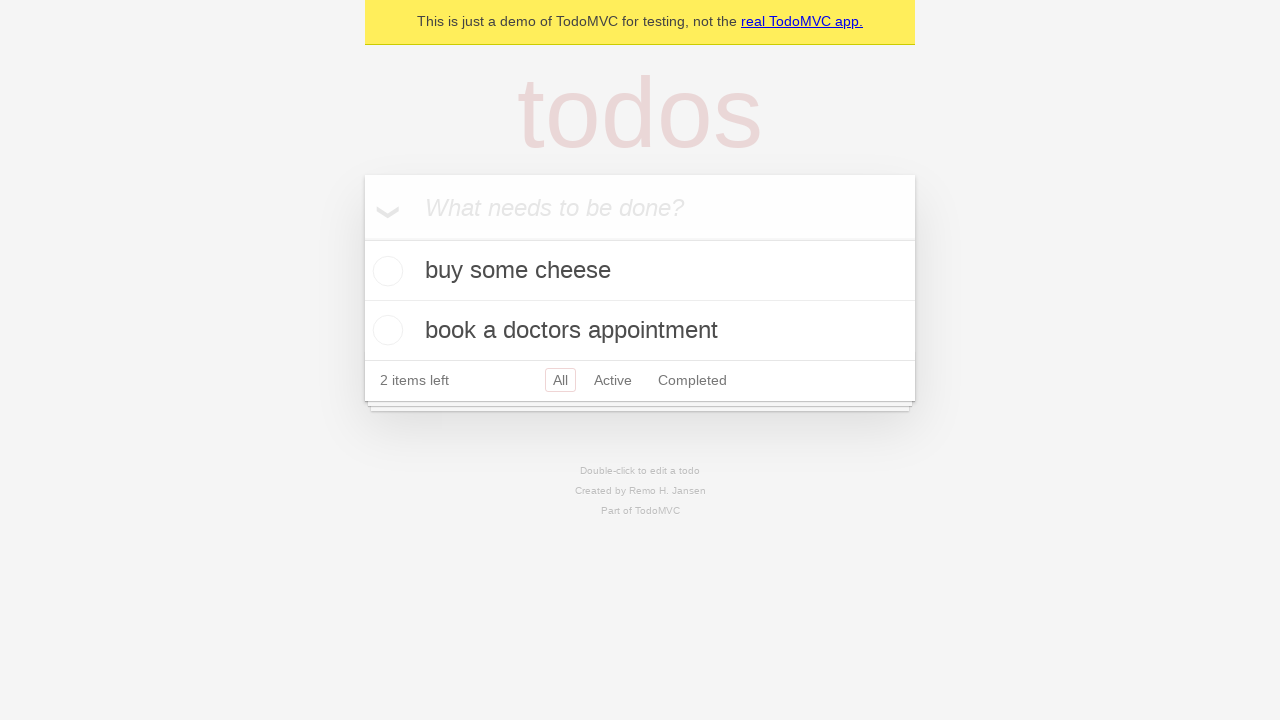